Tests date picker functionality by selecting a specific date (year, month, day) using a calendar widget on a practice e-commerce site

Starting URL: https://rahulshettyacademy.com/seleniumPractise/#/offers

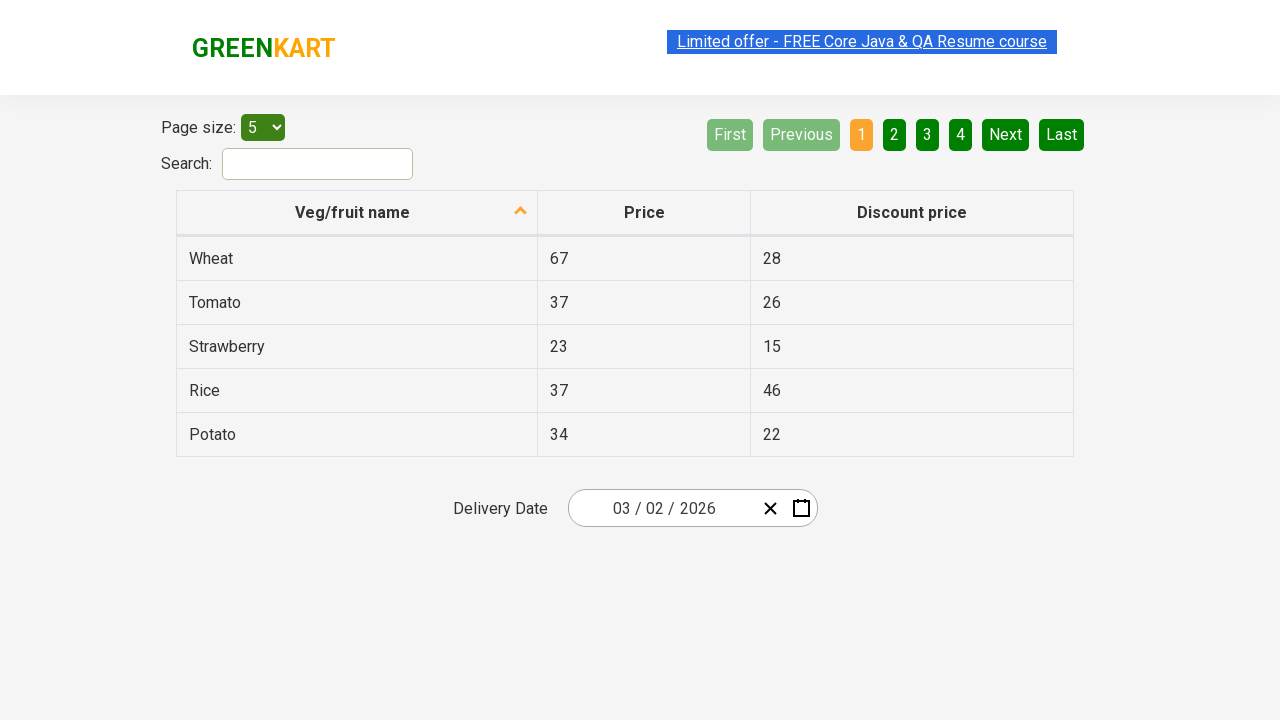

Clicked date picker input group to open calendar widget at (662, 508) on .react-date-picker__inputGroup
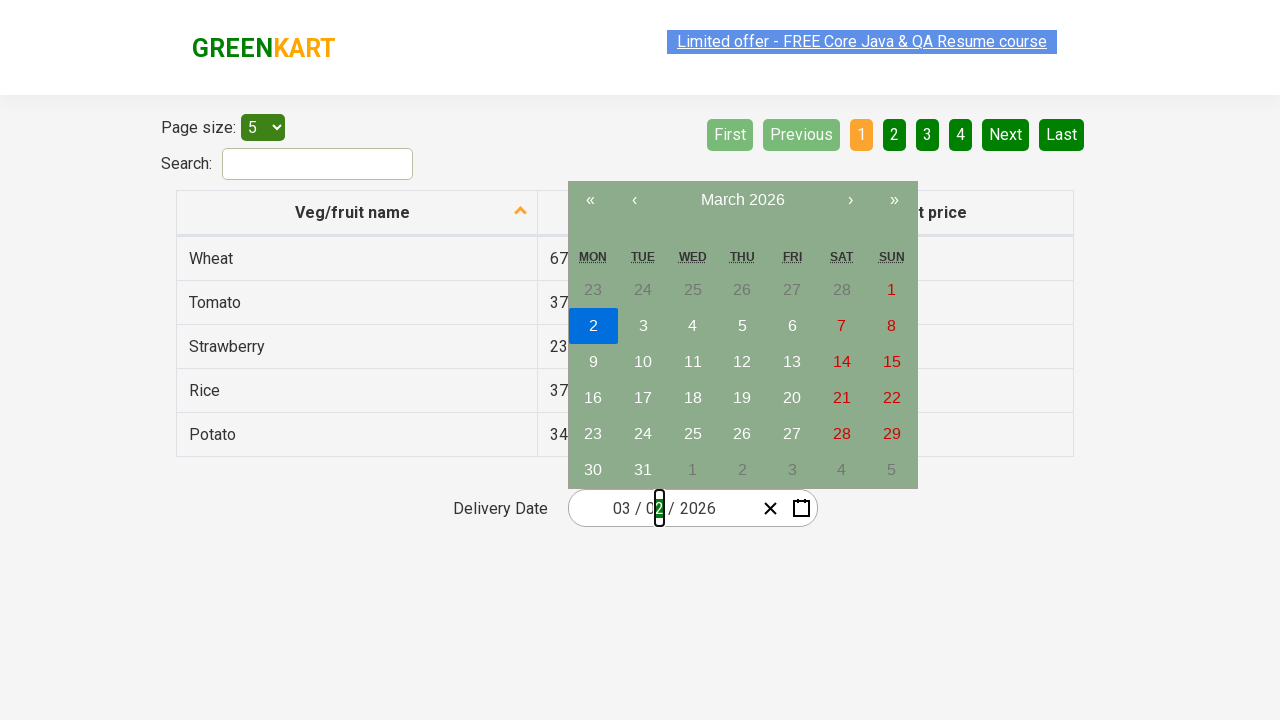

Clicked navigation label to switch to month view at (742, 200) on .react-calendar__navigation__label
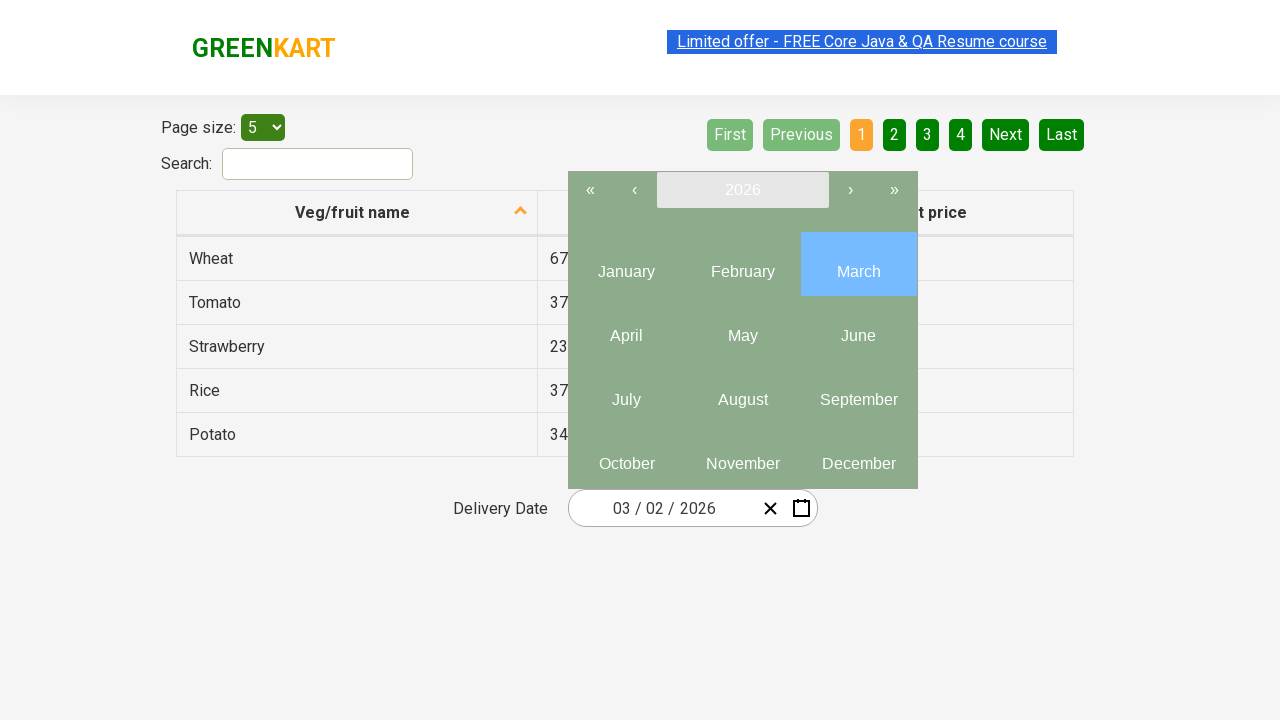

Clicked navigation label again to switch to year view at (742, 190) on .react-calendar__navigation__label
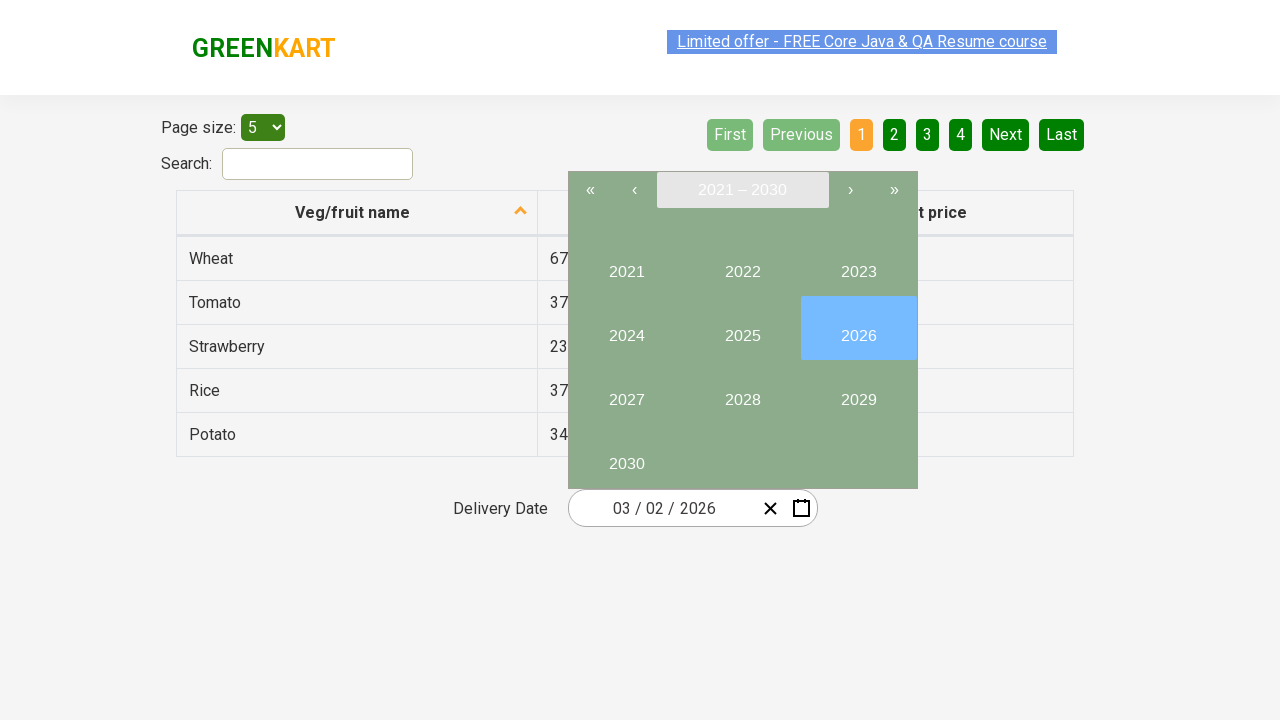

Selected year 2025 from calendar at (742, 328) on //button[text()='2025']
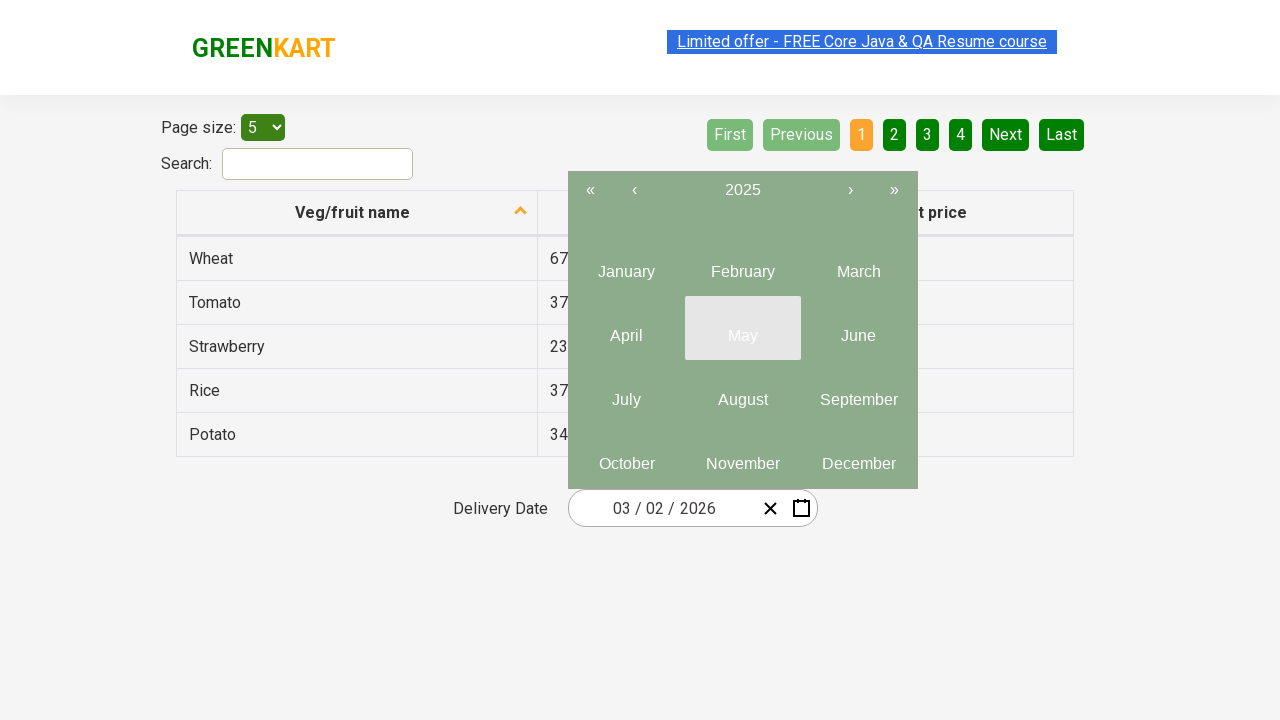

Selected month 3 from calendar at (858, 264) on .react-calendar__tile.react-calendar__year-view__months__month >> nth=2
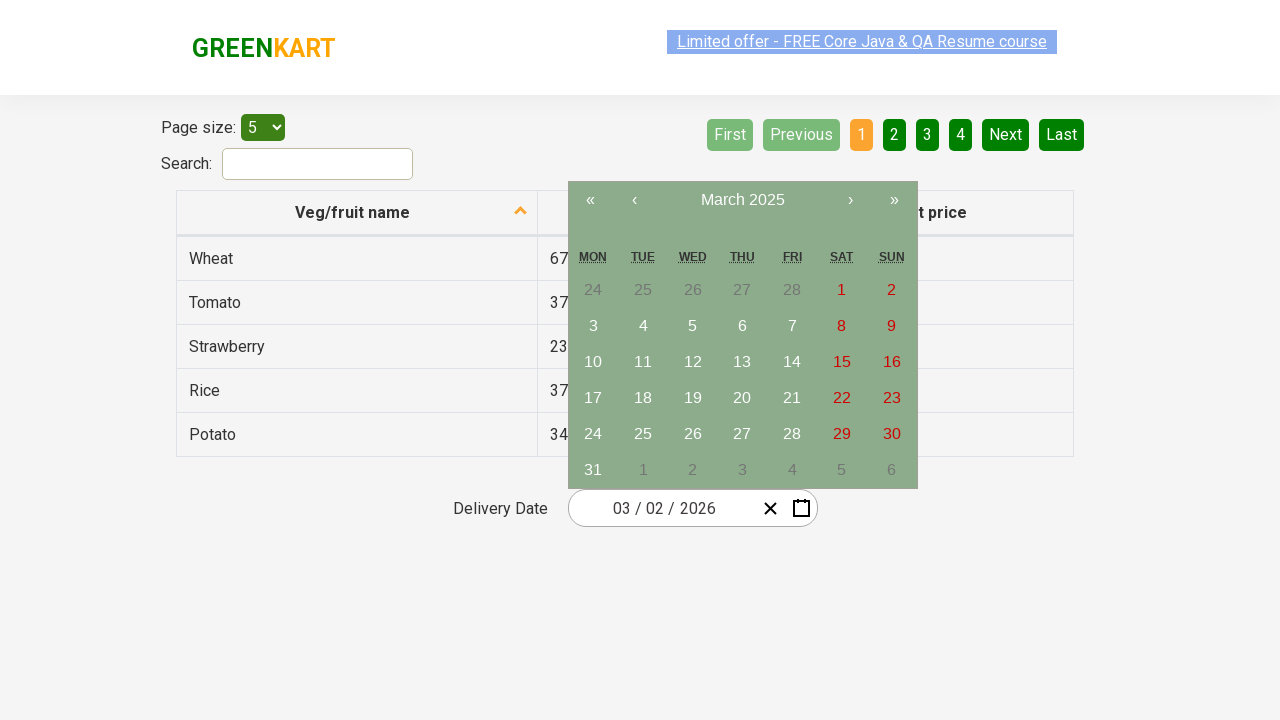

Selected date 3 from calendar at (593, 326) on //abbr[text()='3']
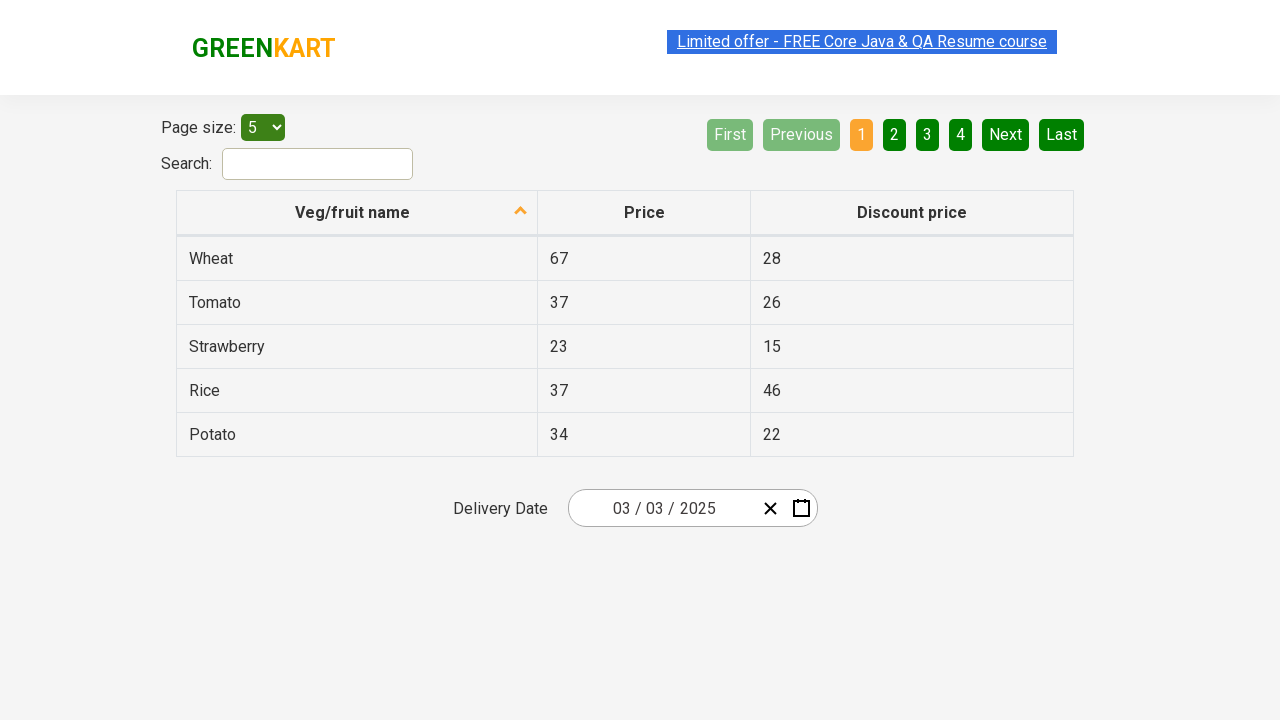

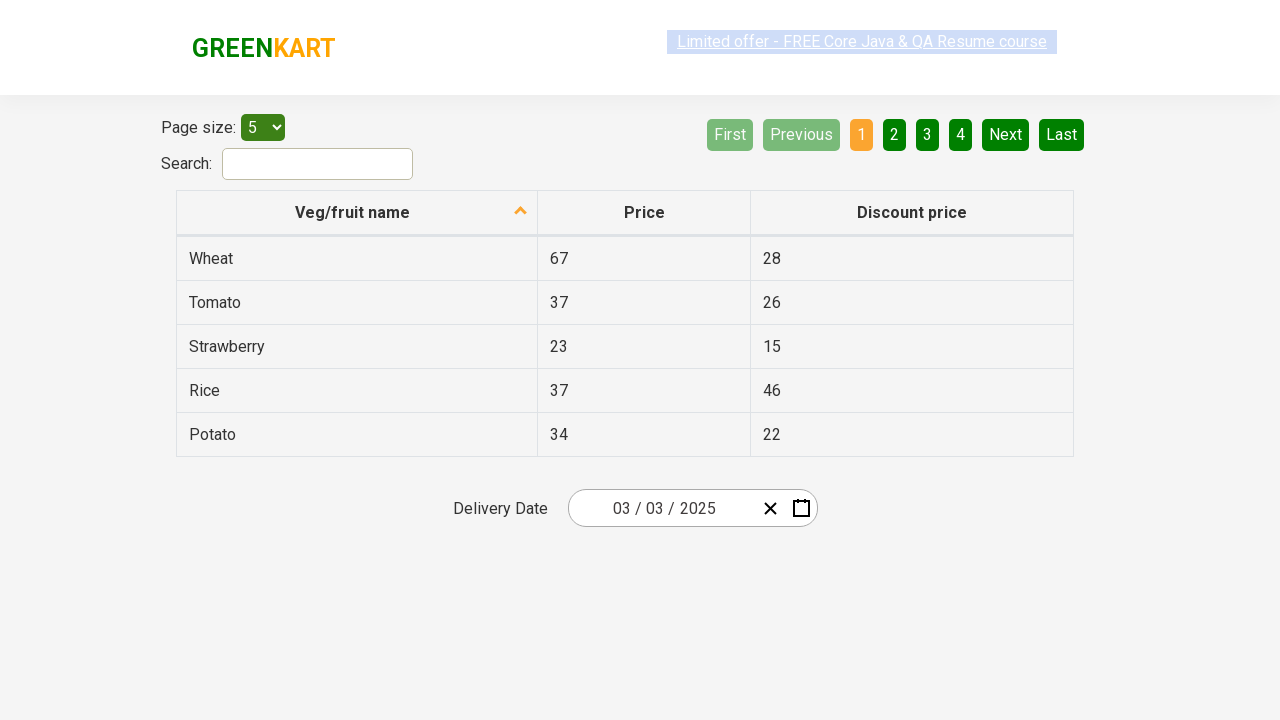